Tests the confirm password functionality by filling password and confirm password fields with different values

Starting URL: https://buggy.justtestit.org/register

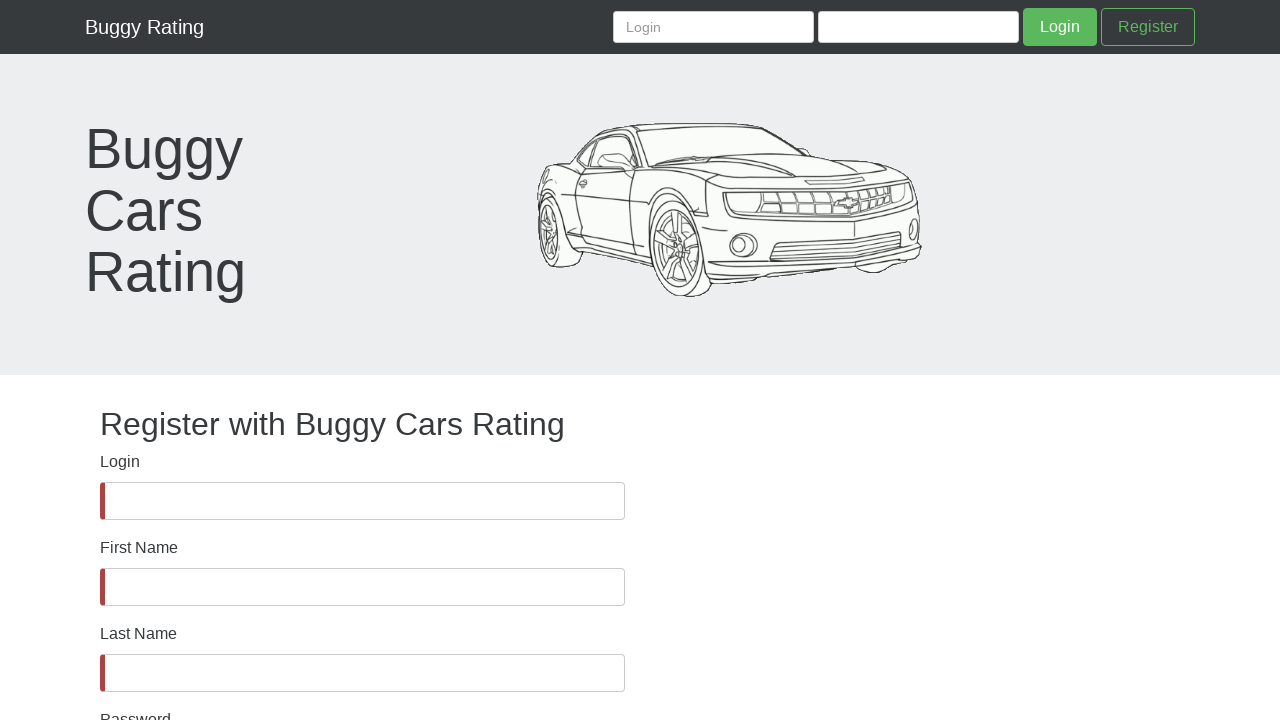

Filled password field with 'aswe' on #password
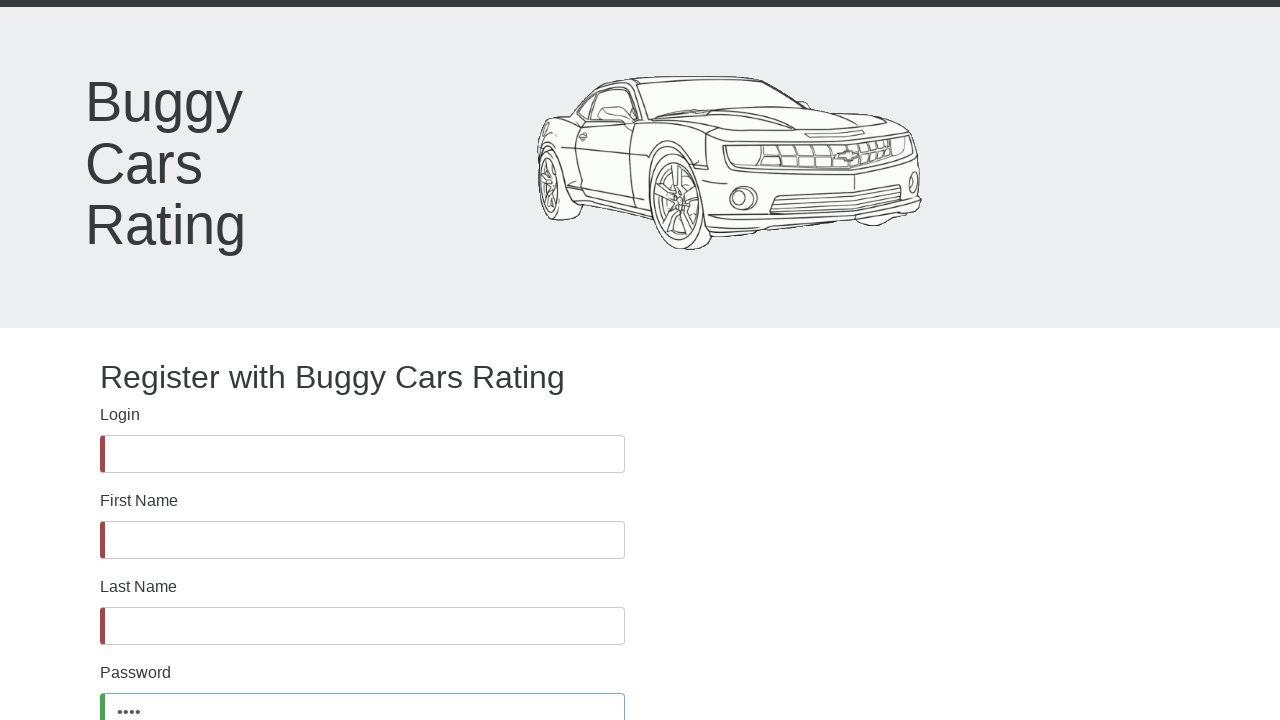

Confirm password field became visible
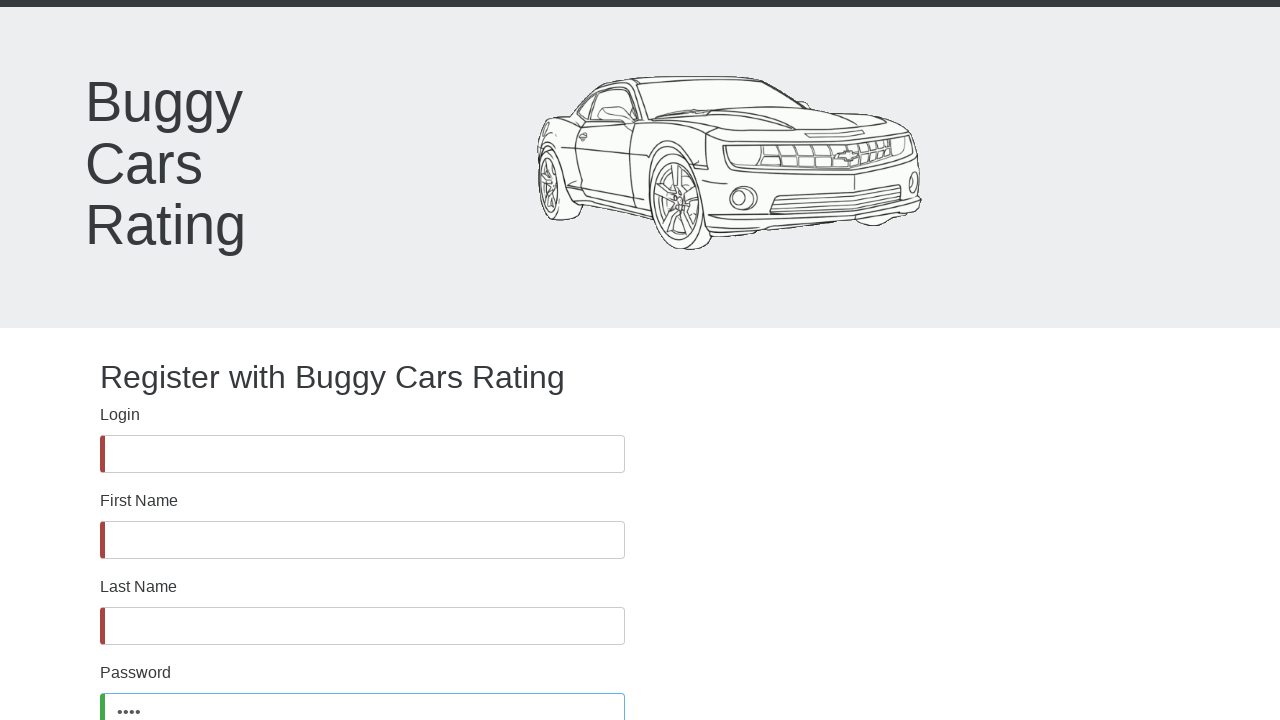

Filled confirm password field with 'ertp' (different from password) on #confirmPassword
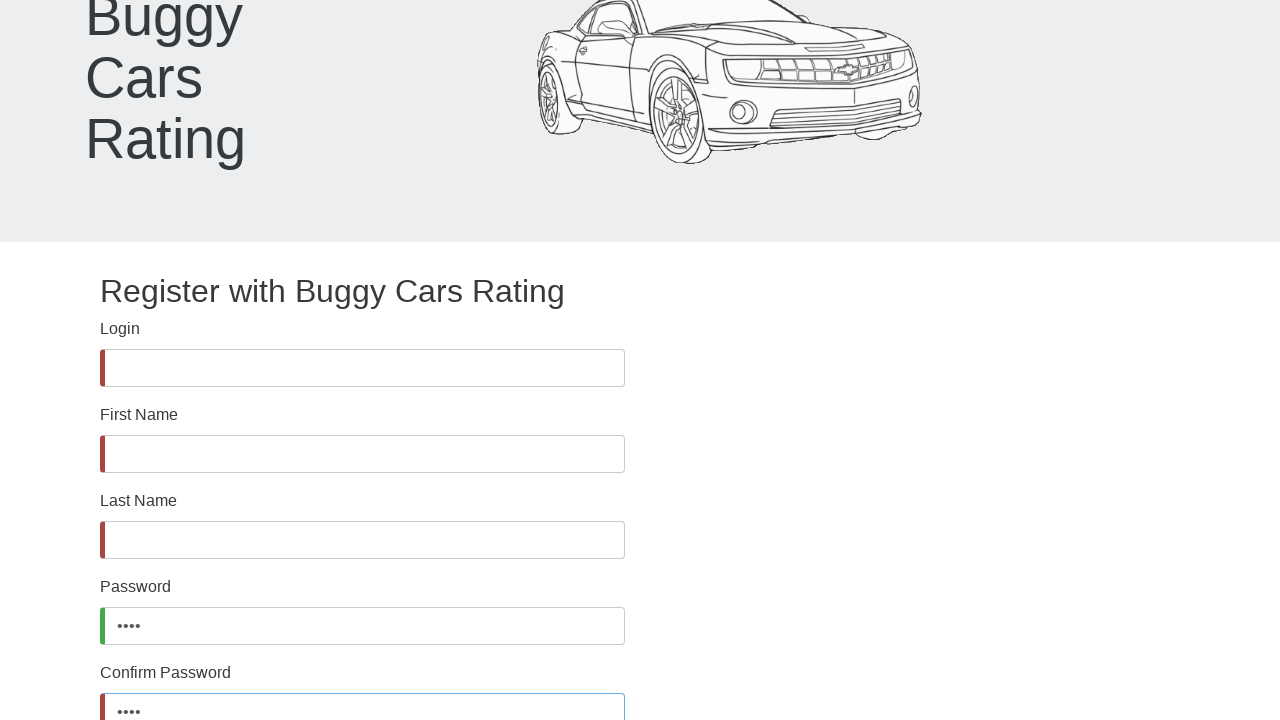

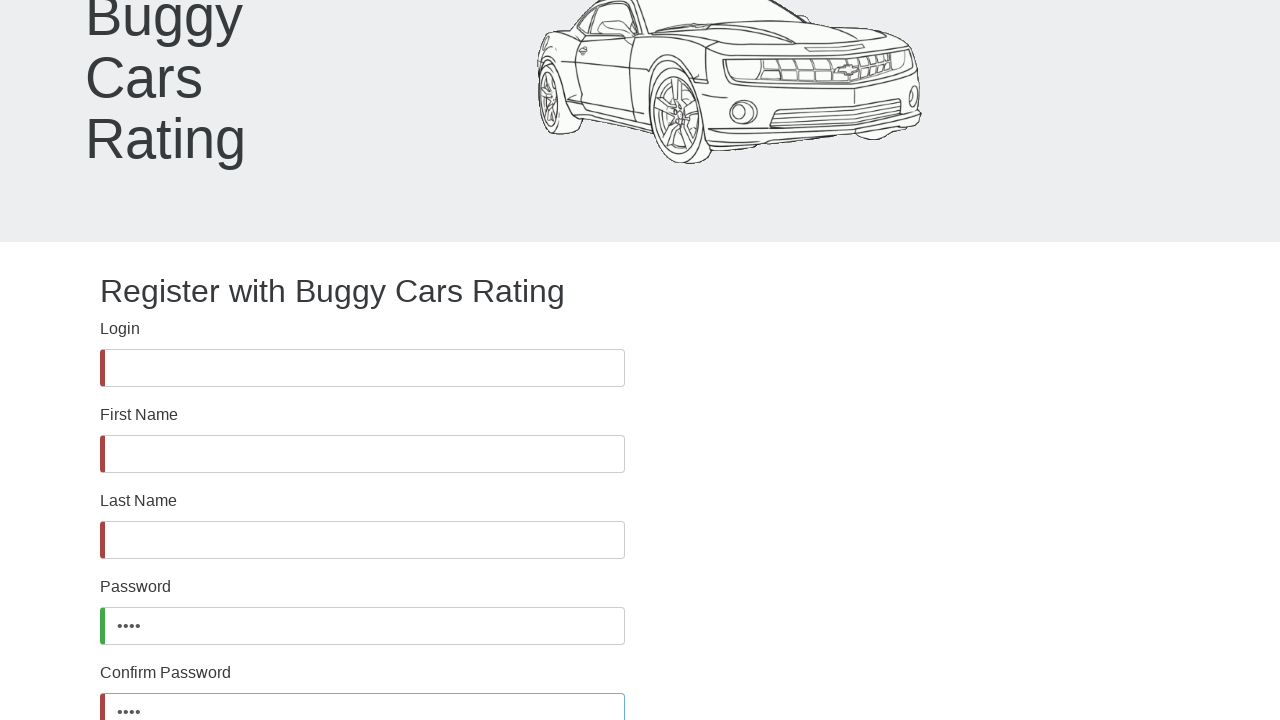